Tests the registration form by filling in the first name field and clicking the agree checkbox using Actions class methods

Starting URL: https://naveenautomationlabs.com/opencart/index.php?route=account/register

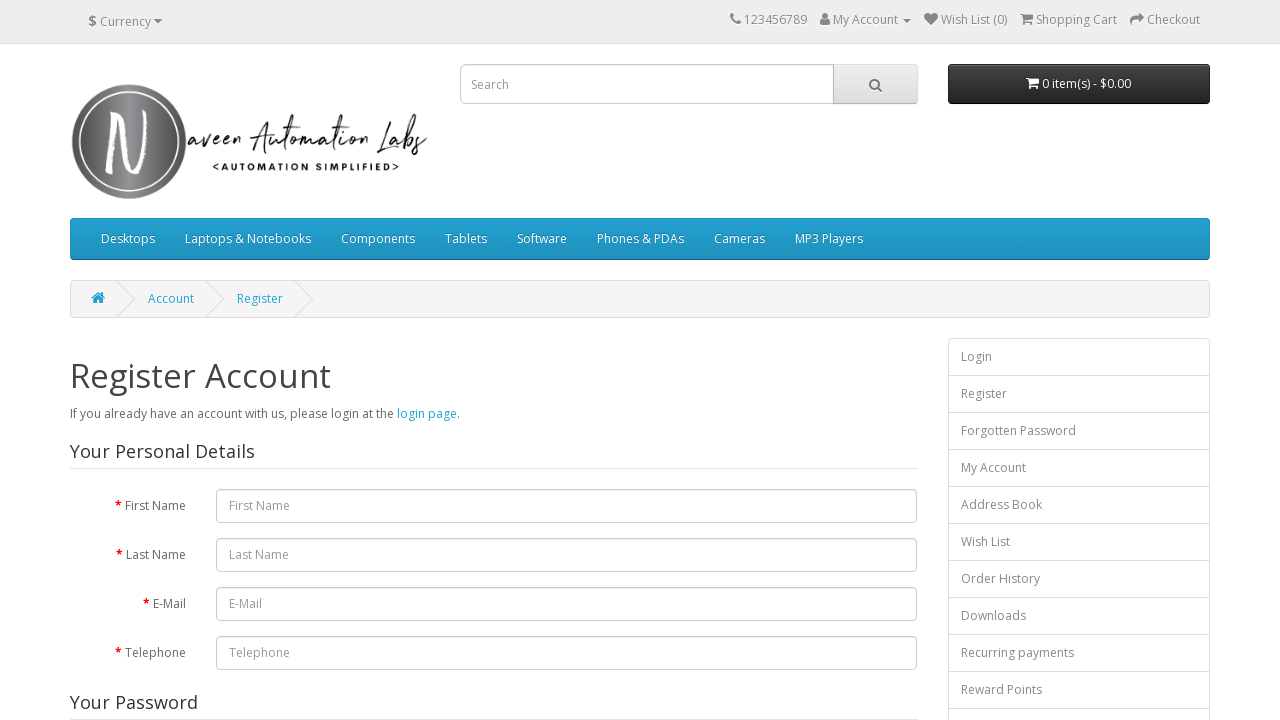

Filled first name field with 'naveen' on #input-firstname
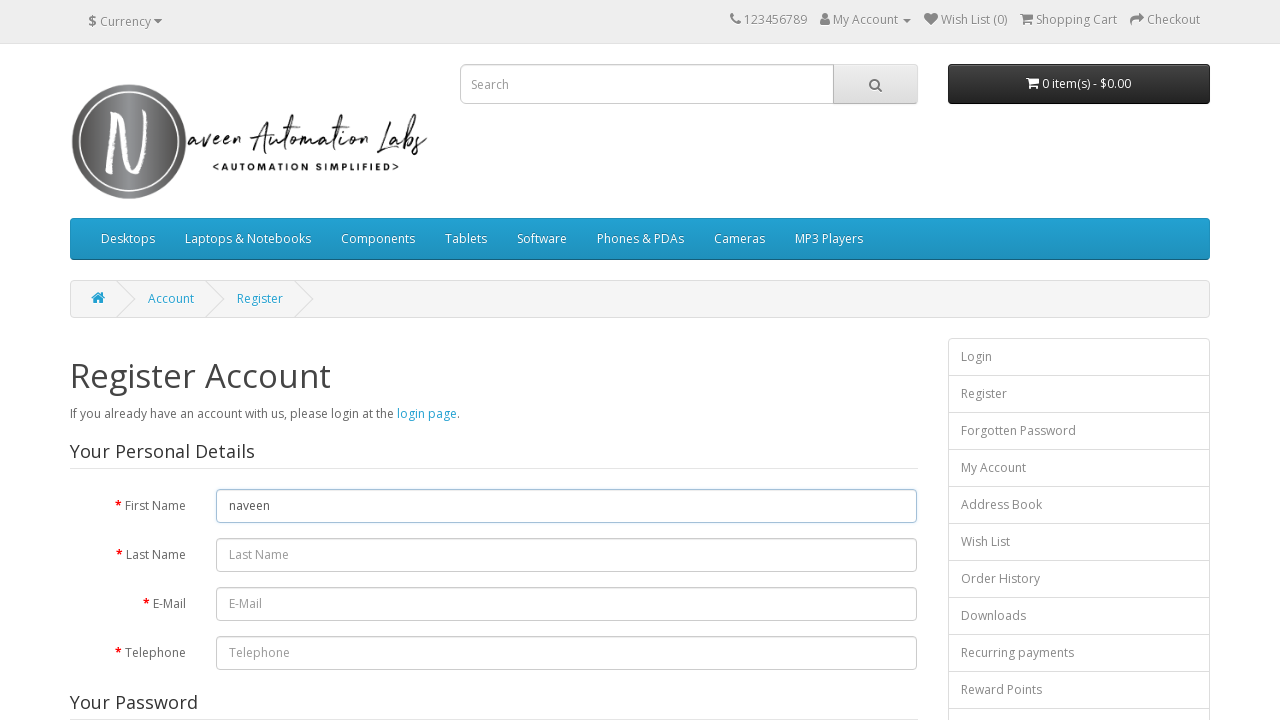

Clicked the agree checkbox at (825, 424) on input[name='agree']
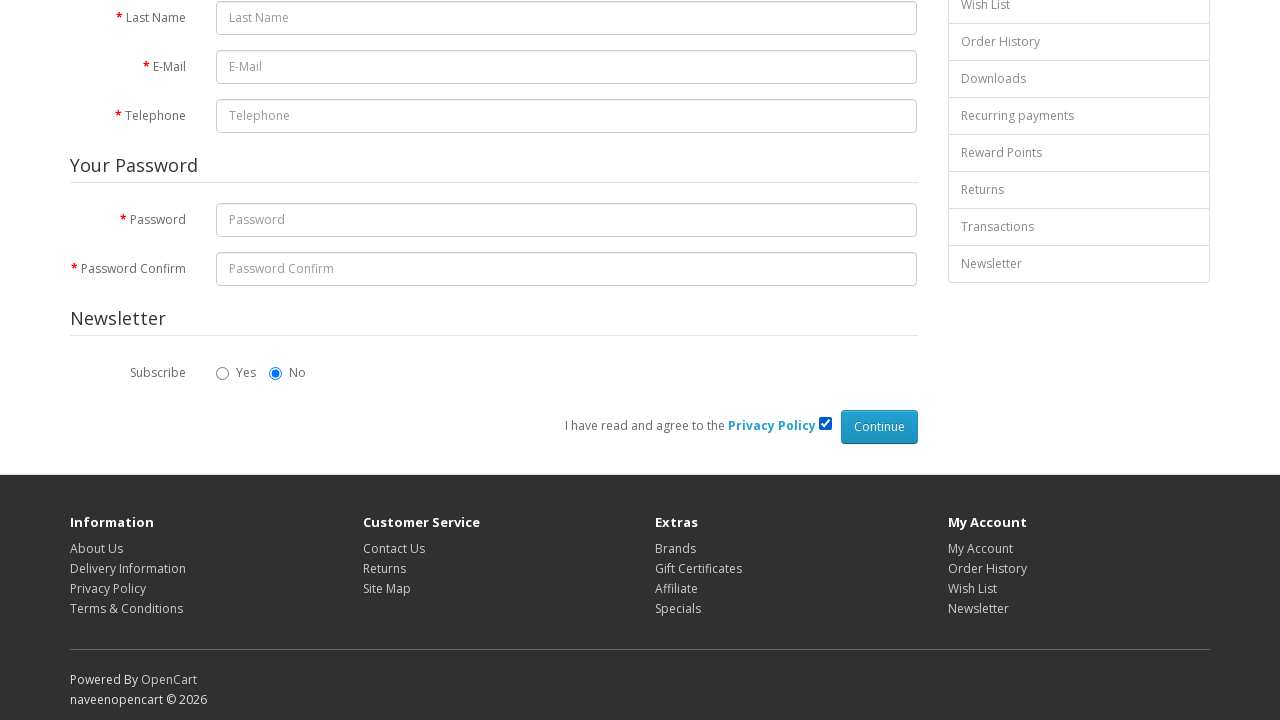

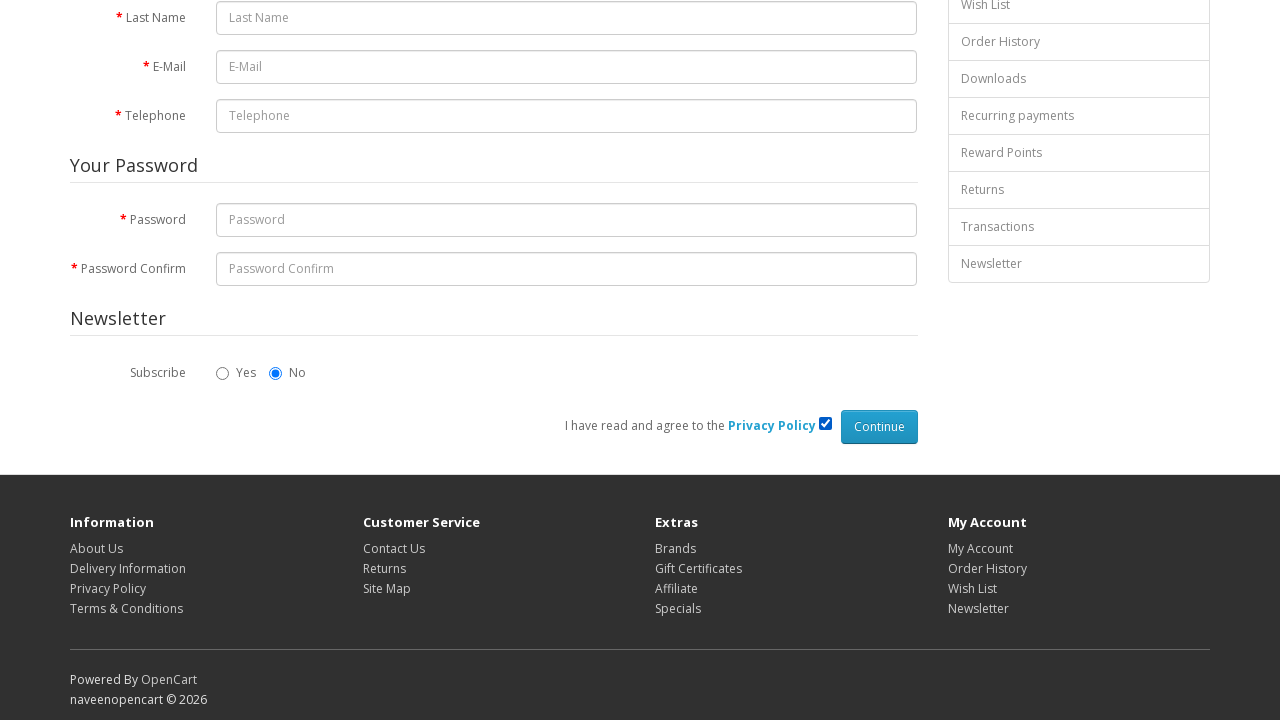